Tests stock search functionality by entering a search term "通讯" (telecommunications) in the search field and clicking the search button to find matching stocks

Starting URL: https://www.byhy.net/cdn2/files/selenium/stock1.html

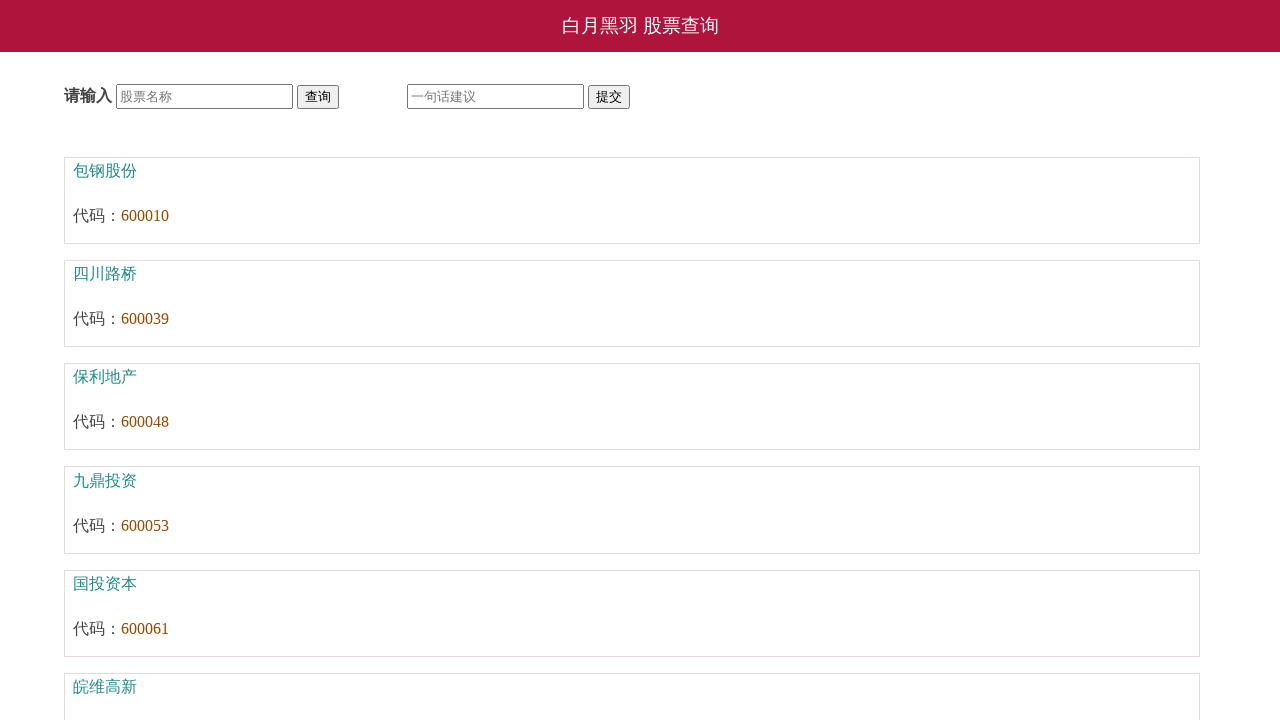

Filled search field with '通讯' (telecommunications) on #kw
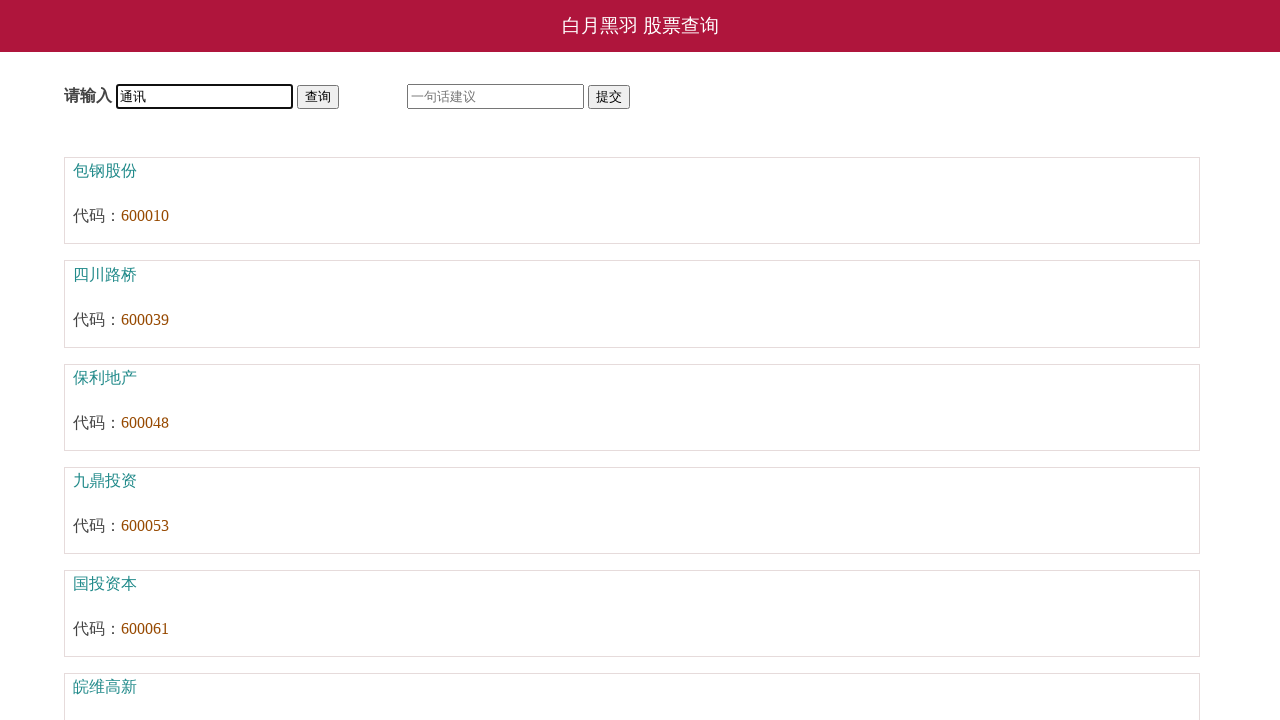

Clicked search button to find matching stocks at (318, 97) on #go
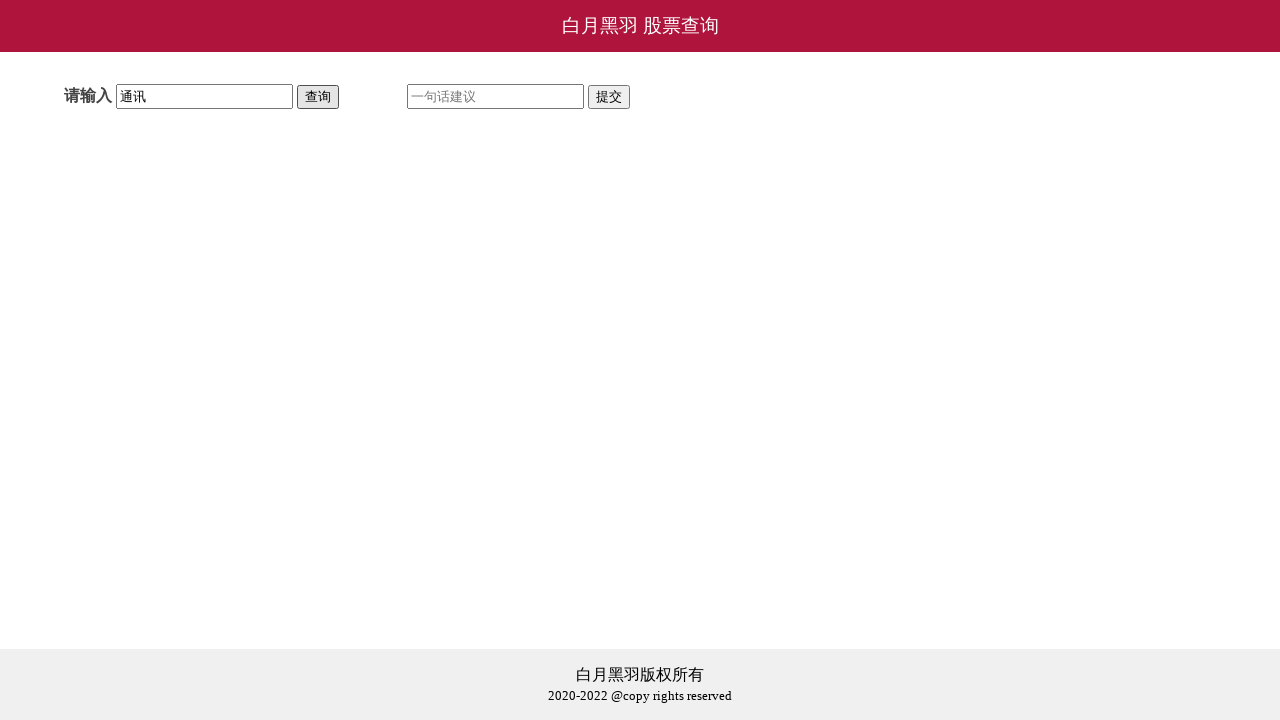

Stock search results loaded successfully
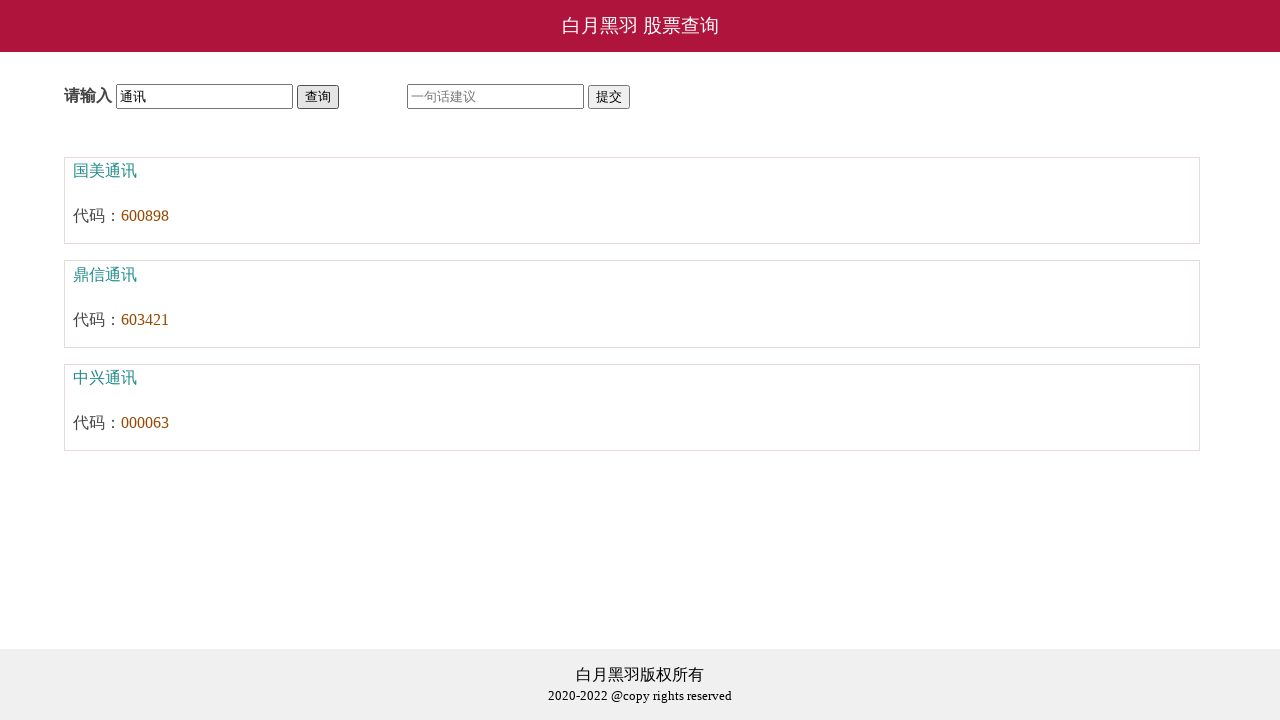

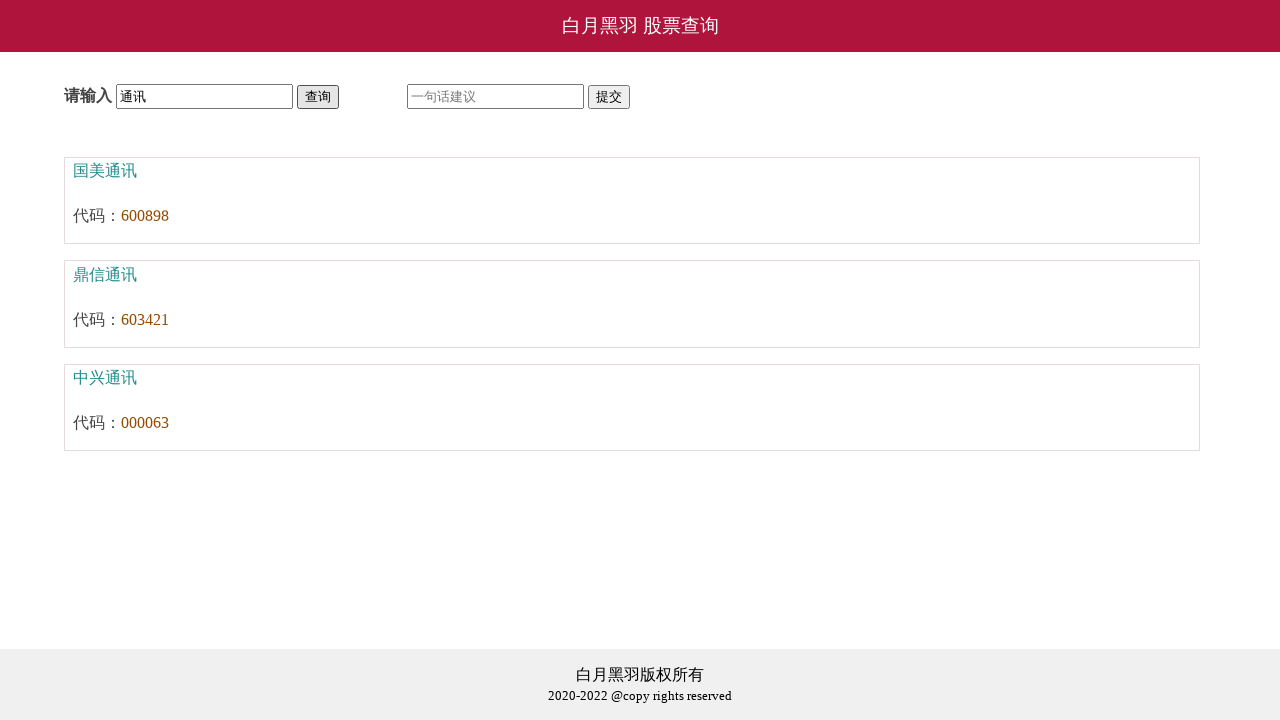